Tests navigation by clicking on a homepage link and verifying the browser navigates to the correct URL.

Starting URL: https://kristinek.github.io/site/examples/actions

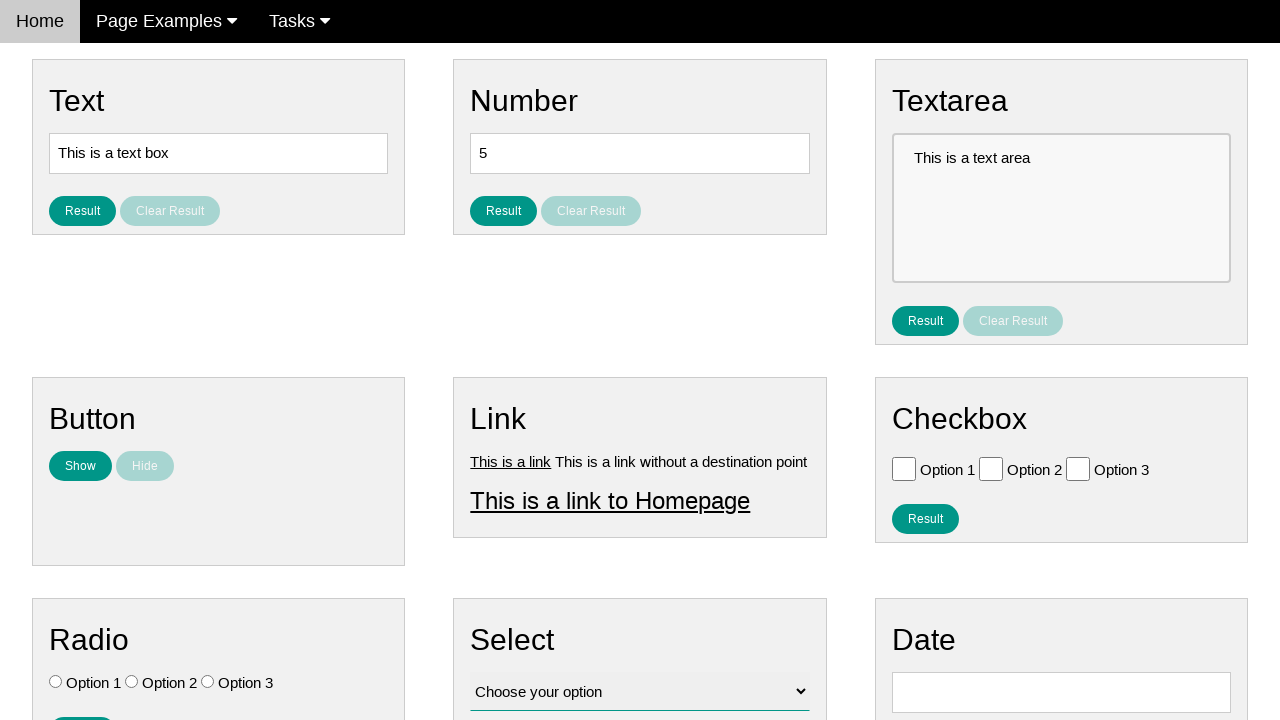

Verified current URL is the base URL (https://kristinek.github.io/site/examples/actions)
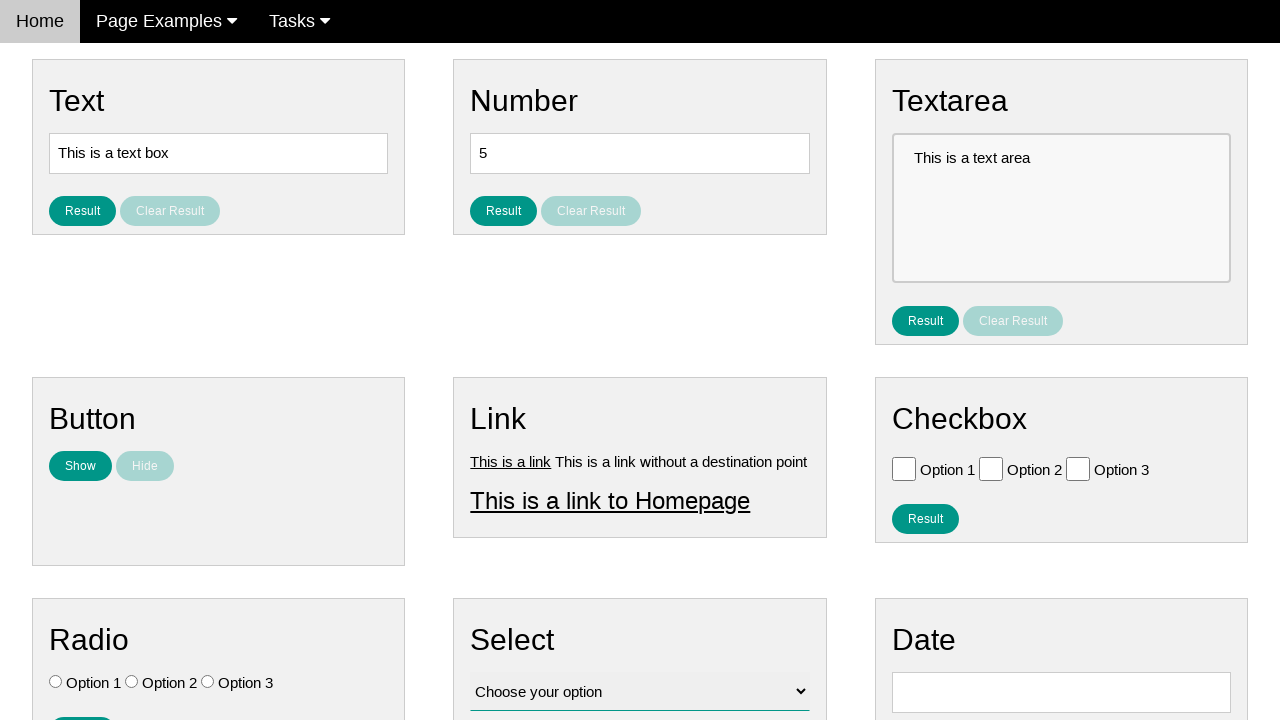

Clicked on homepage link (#homepage_link) at (610, 500) on #homepage_link
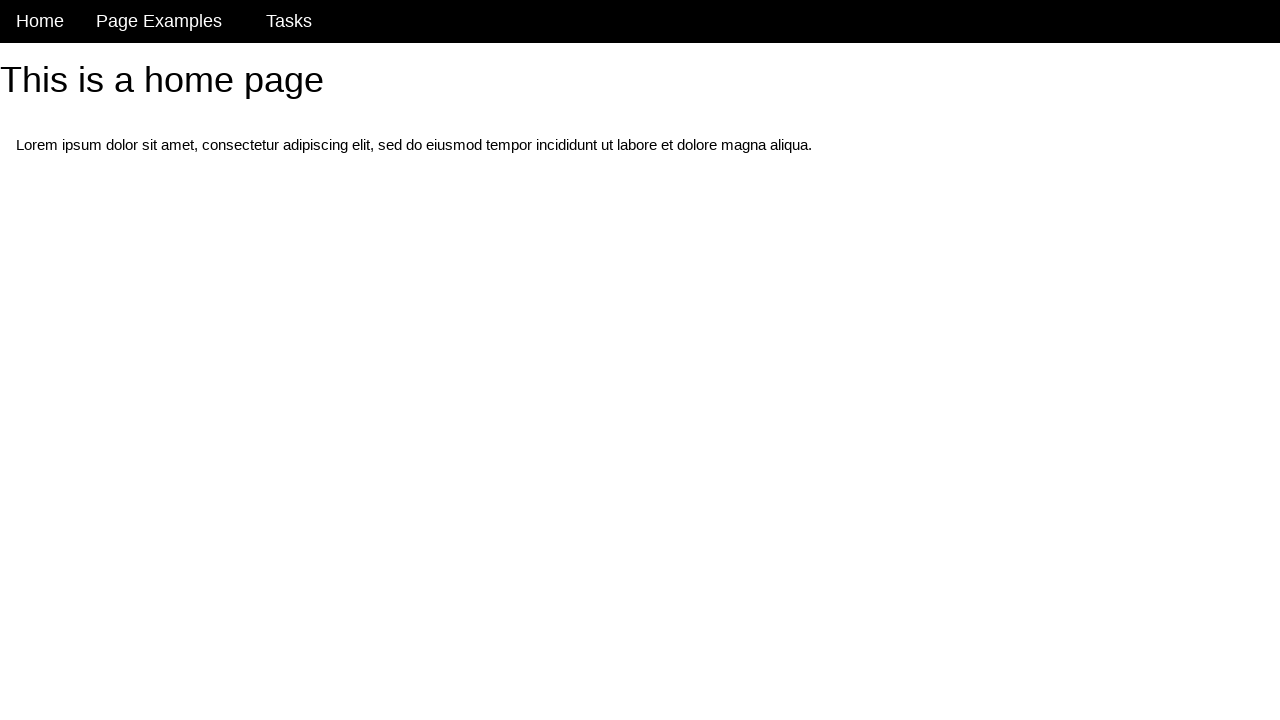

Waited for navigation to homepage URL (https://kristinek.github.io/site/)
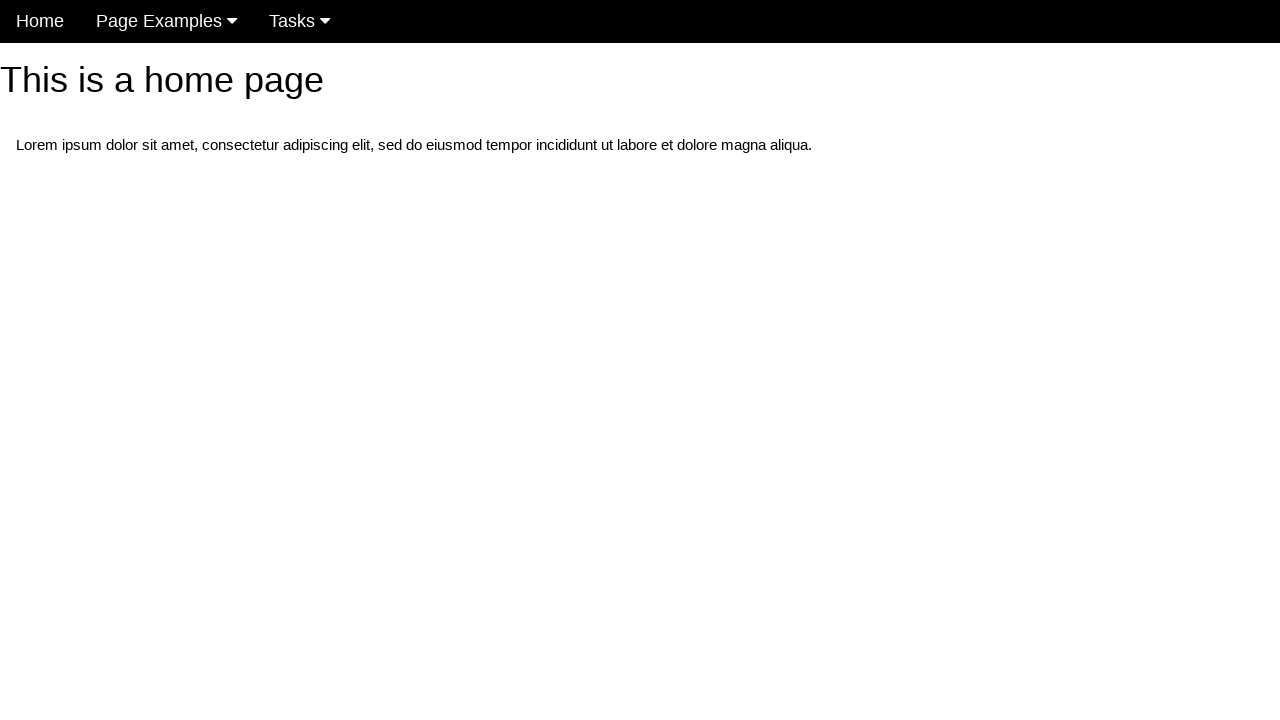

Verified current URL is now the homepage (https://kristinek.github.io/site/)
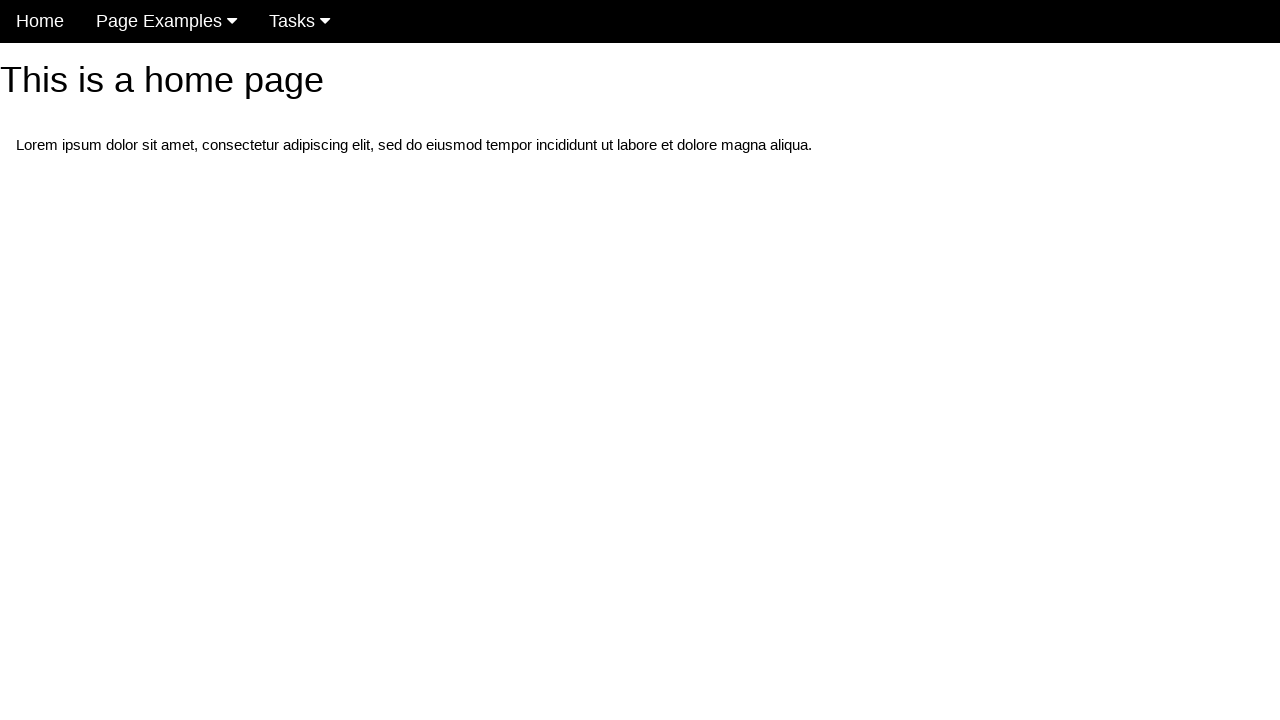

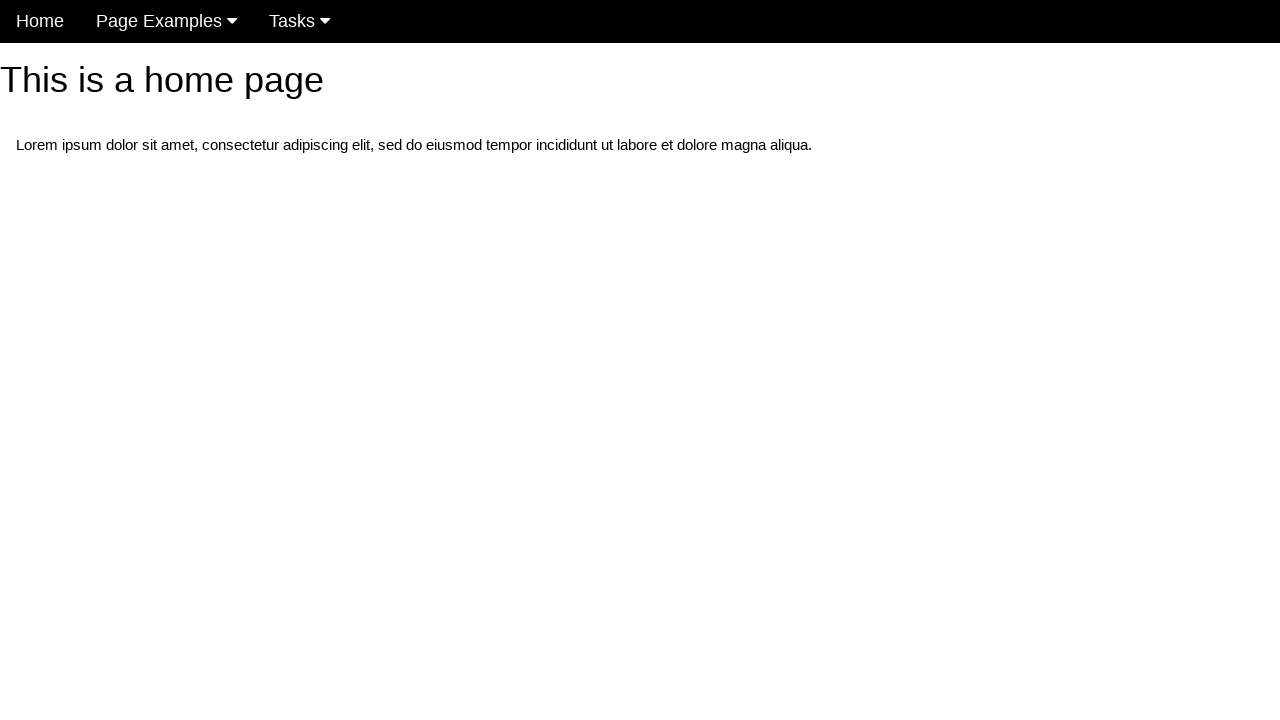